Navigates to Selenium downloads page and scrolls down to the Ruby element section

Starting URL: https://www.selenium.dev/downloads/

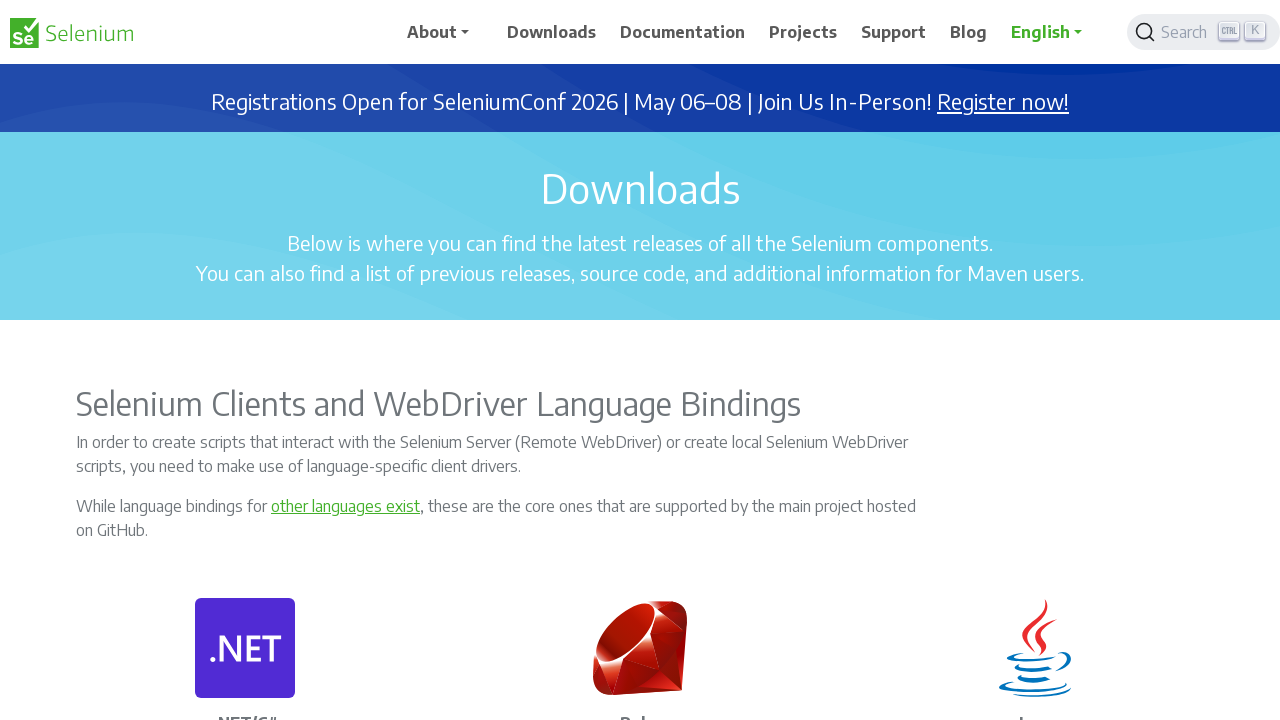

Navigated to Selenium downloads page
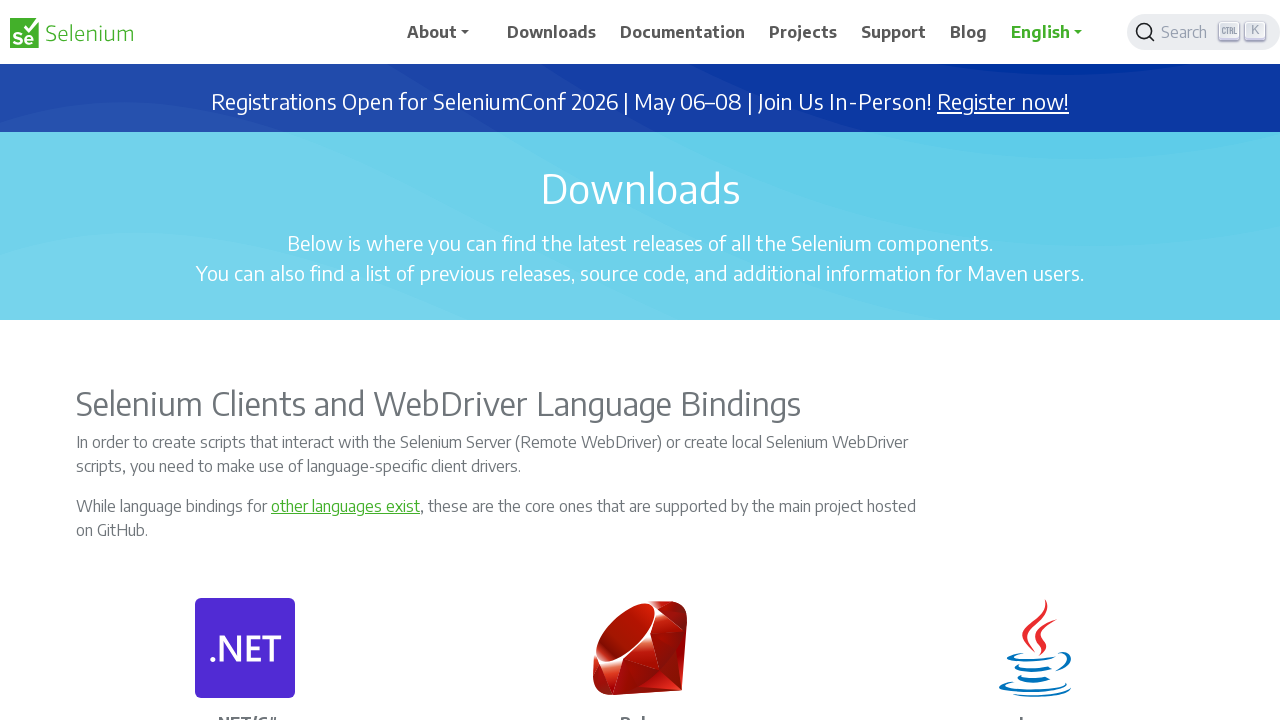

Located Ruby element on the page
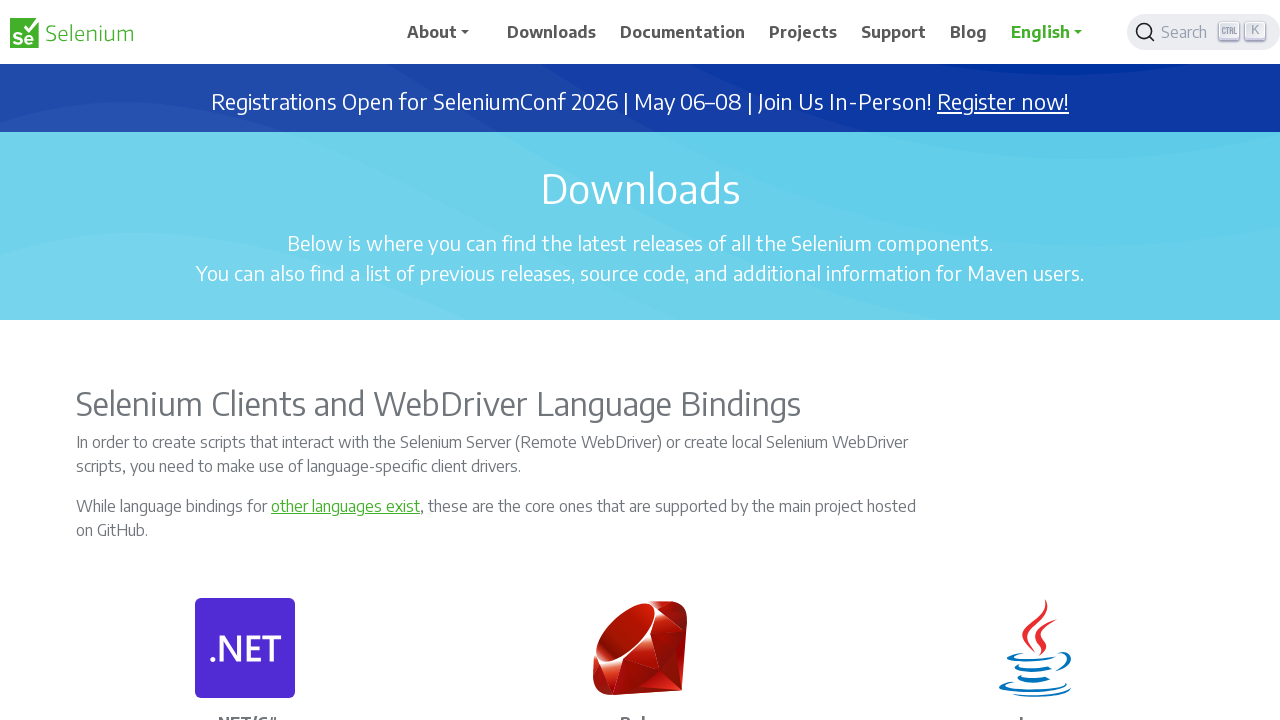

Scrolled Ruby element into view
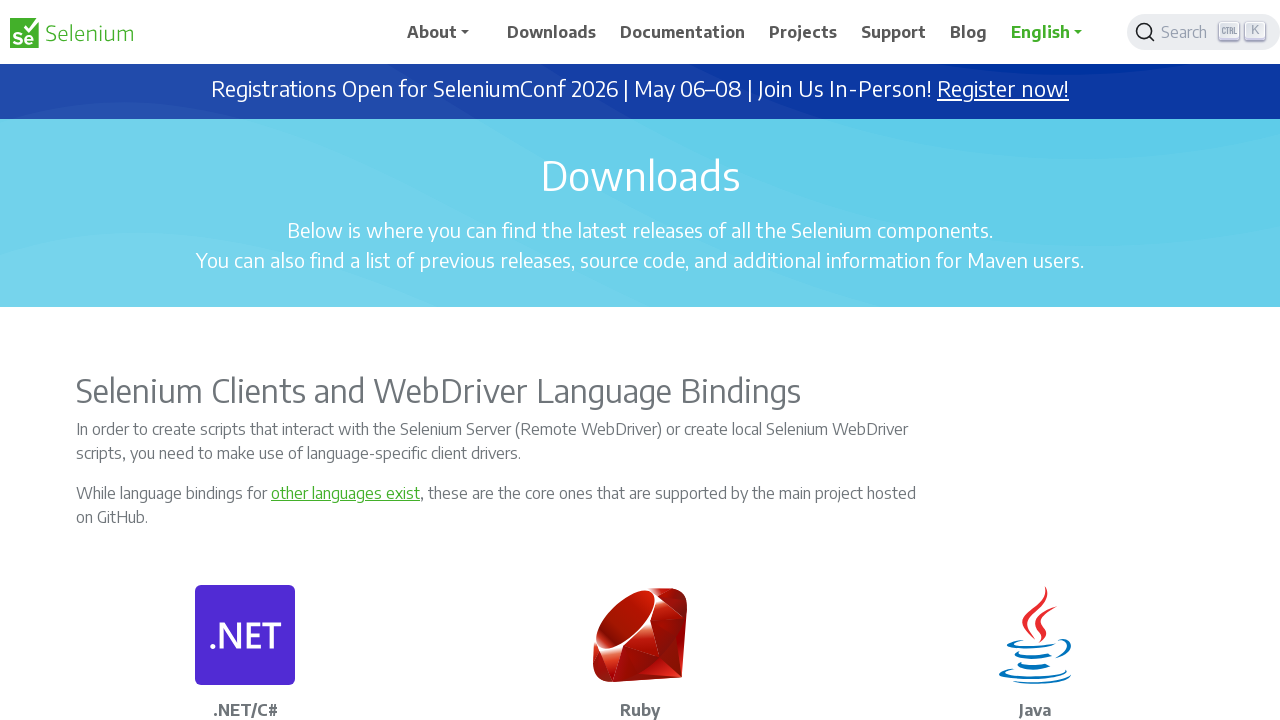

Retrieved bounding box of Ruby element
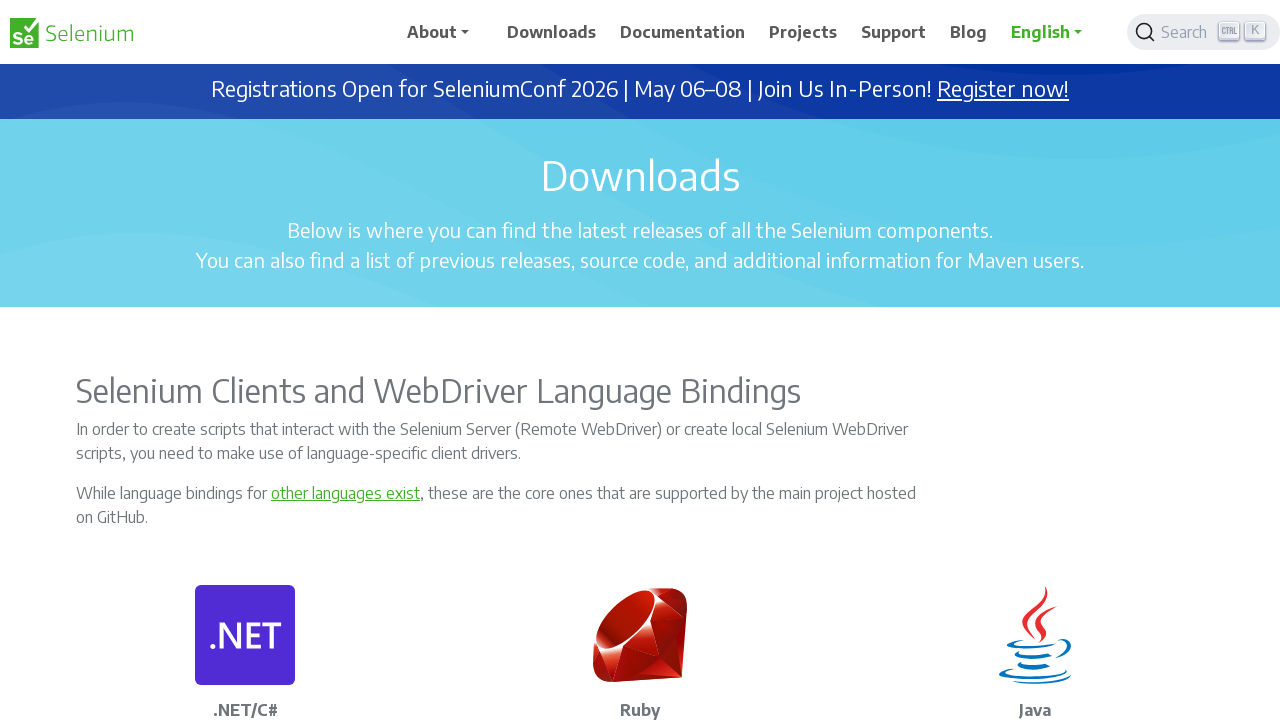

Scrolled page by 501.296875px to position Ruby section with offset
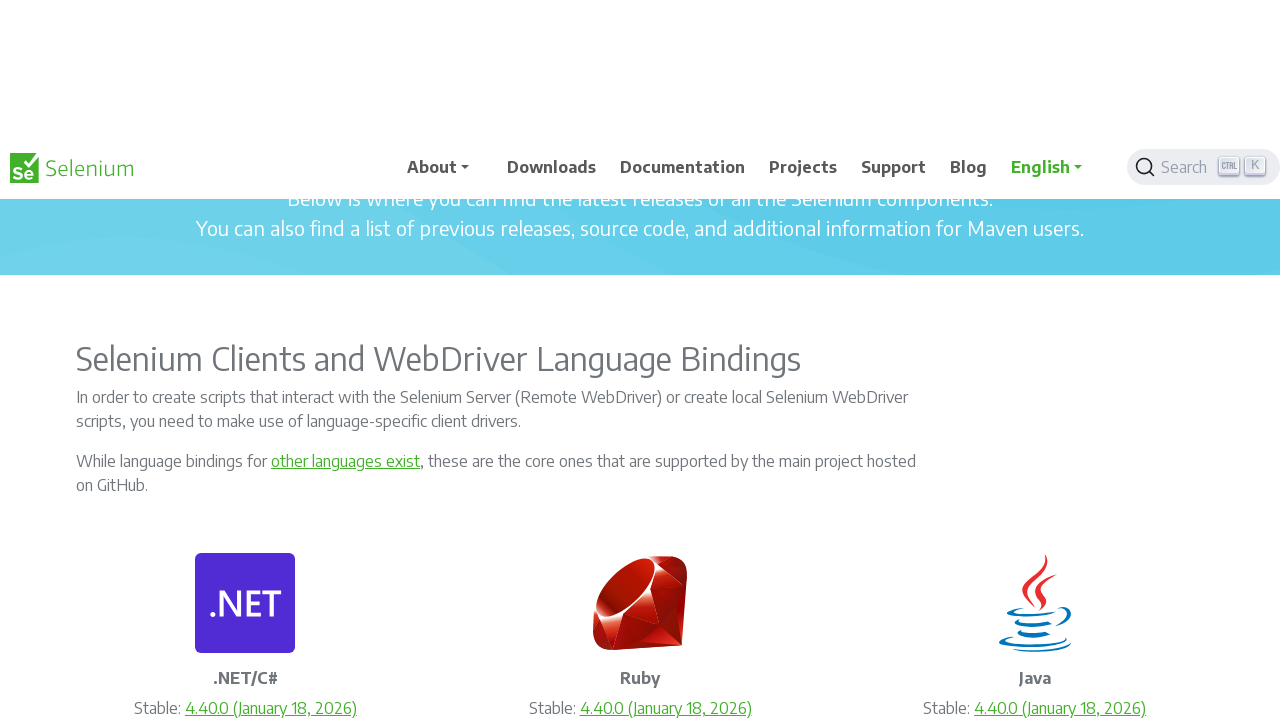

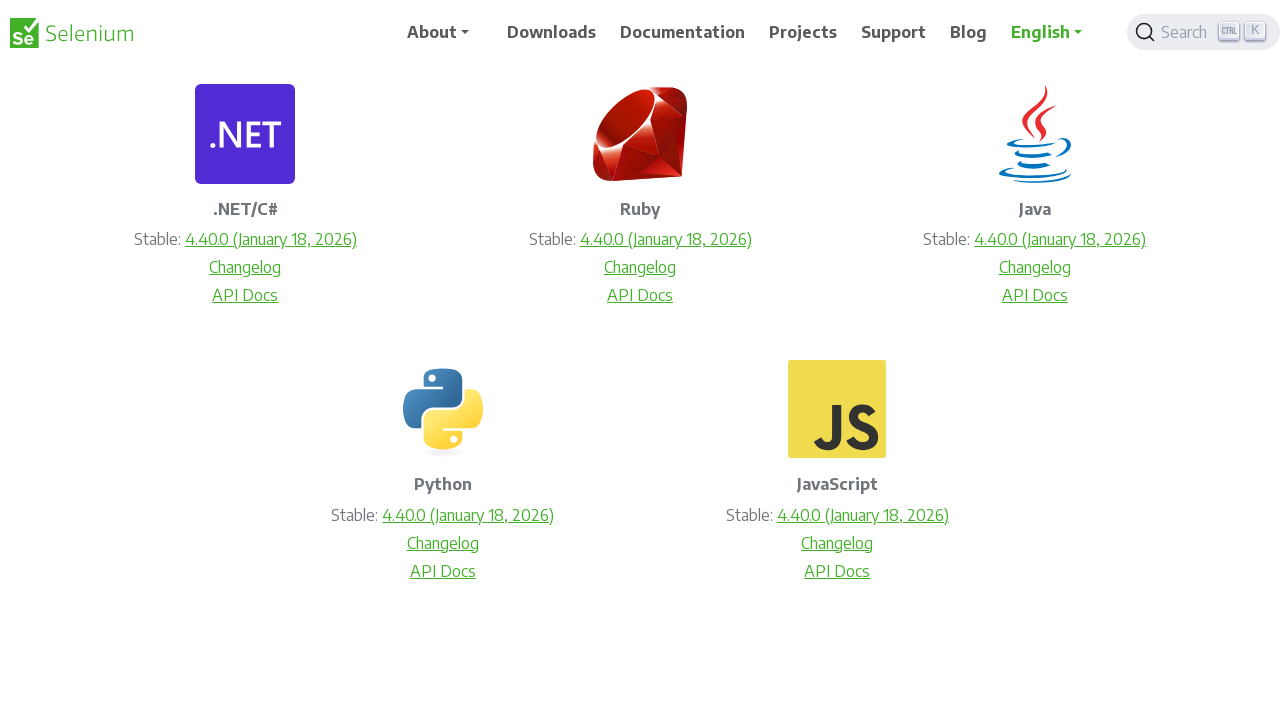